Tests popup window handling by opening a new window and then closing it

Starting URL: https://www.w3schools.com/jsref/tryit.asp?filename=tryjsref_win_open

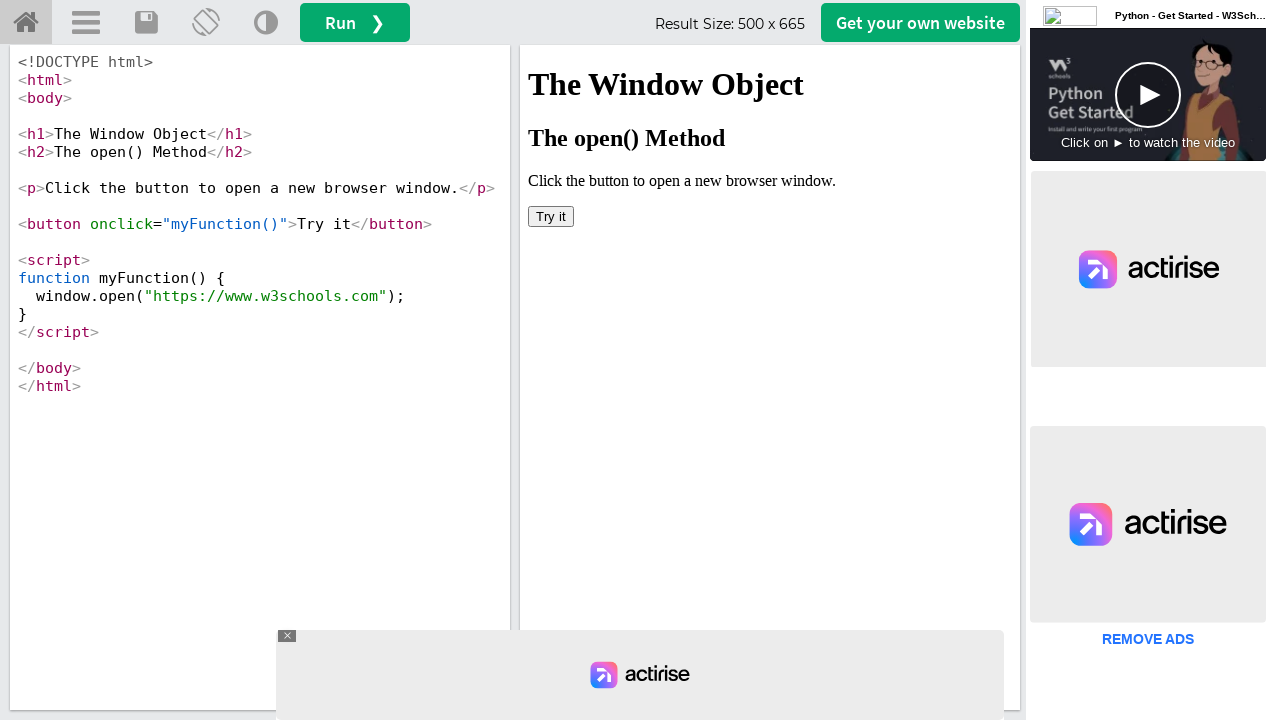

Located iframe containing the demo
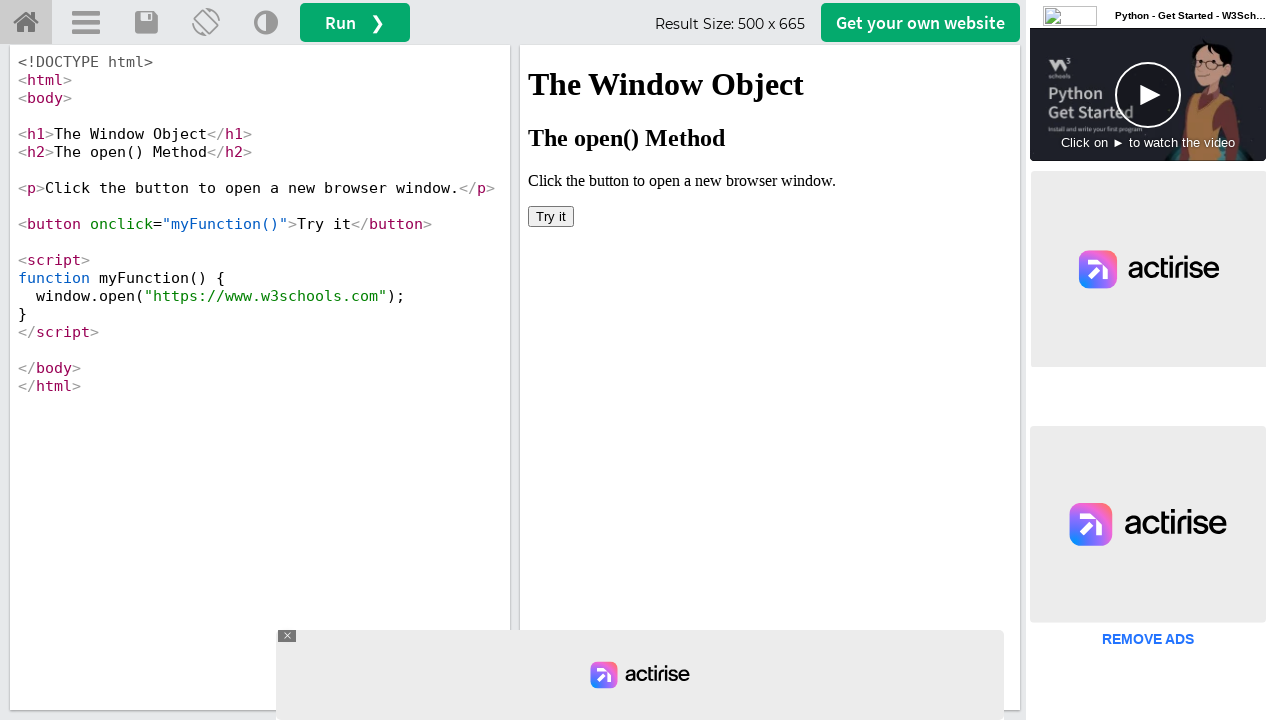

Clicked 'Try it' button to open popup window at (551, 216) on iframe[name='iframeResult'] >> internal:control=enter-frame >> button:has-text('
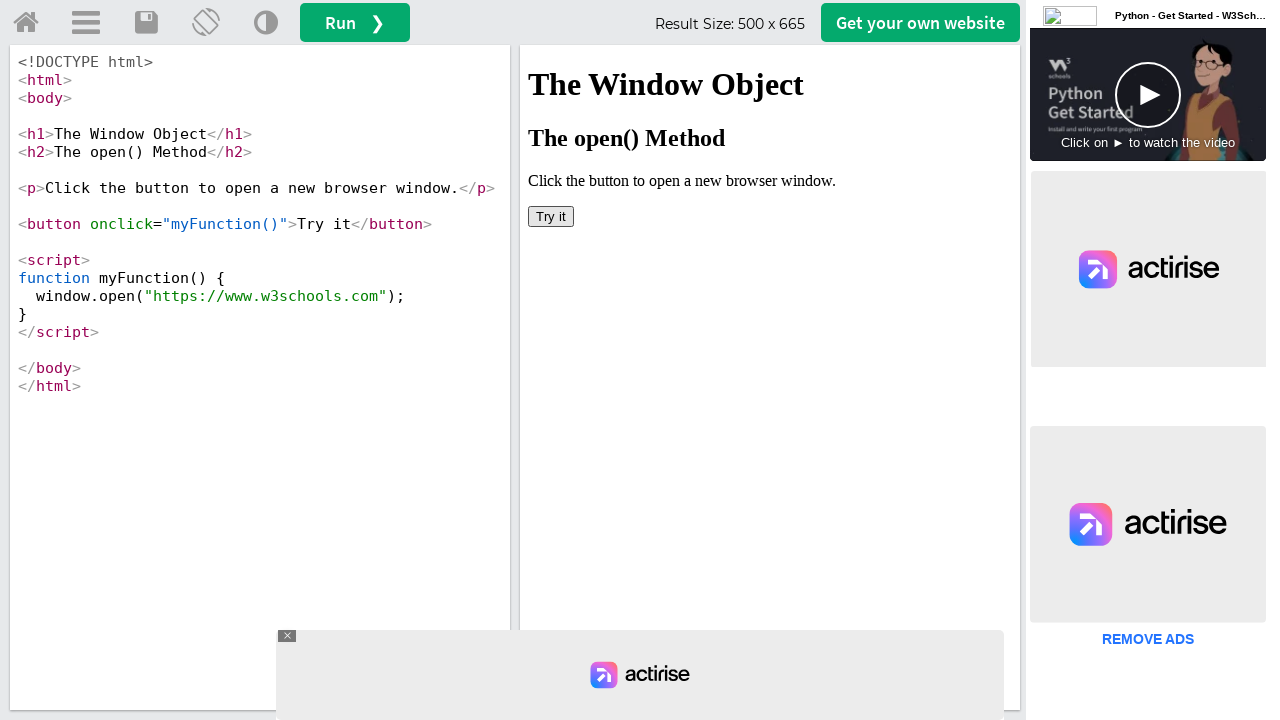

Popup window opened and captured
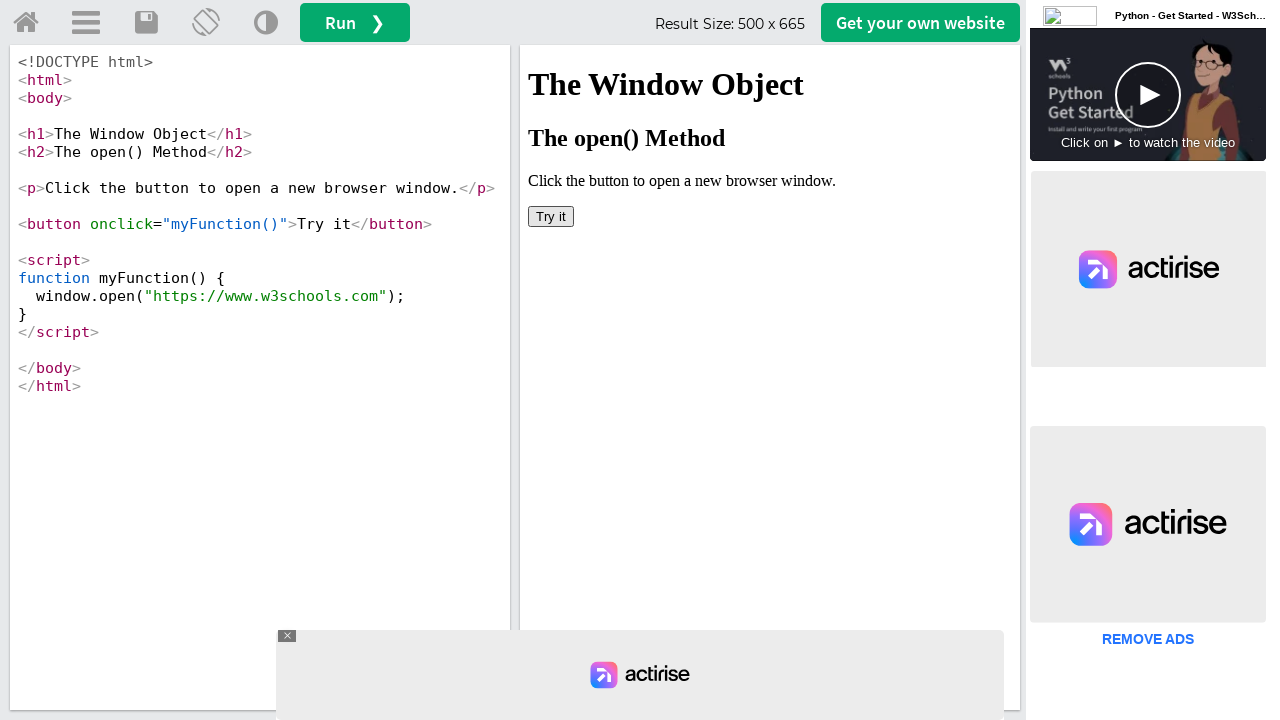

Popup window finished loading
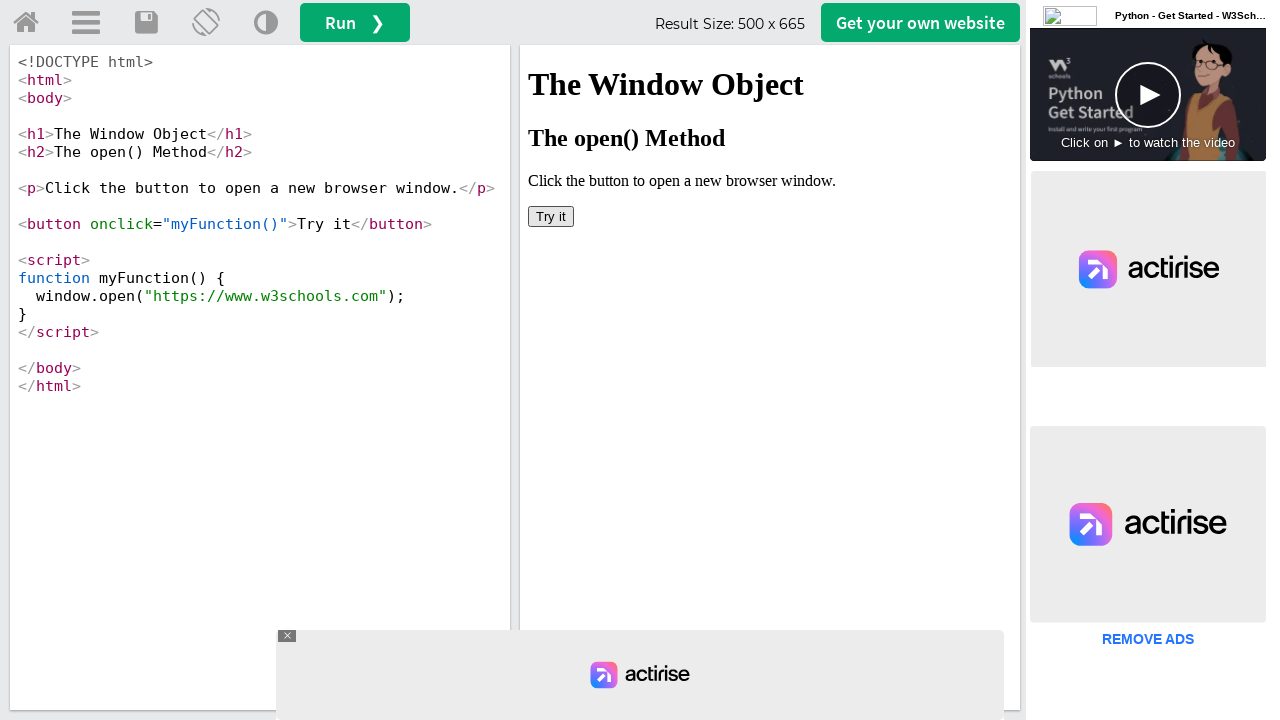

Closed the popup window
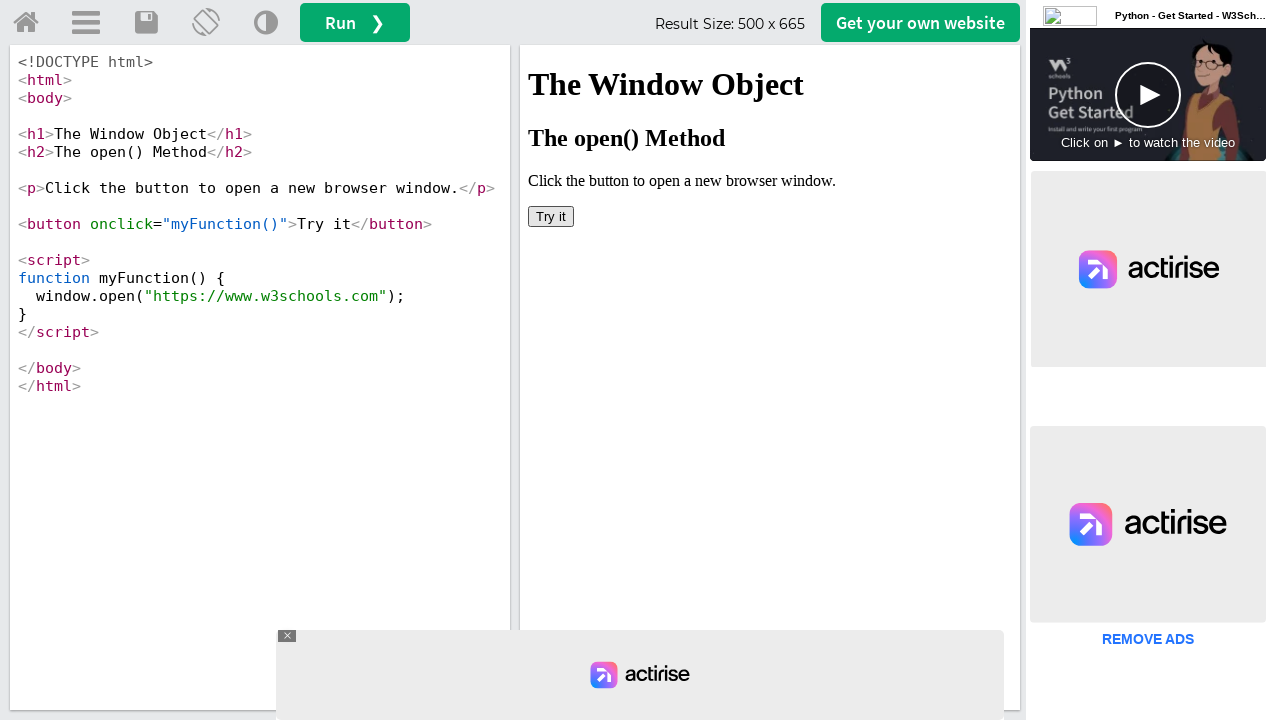

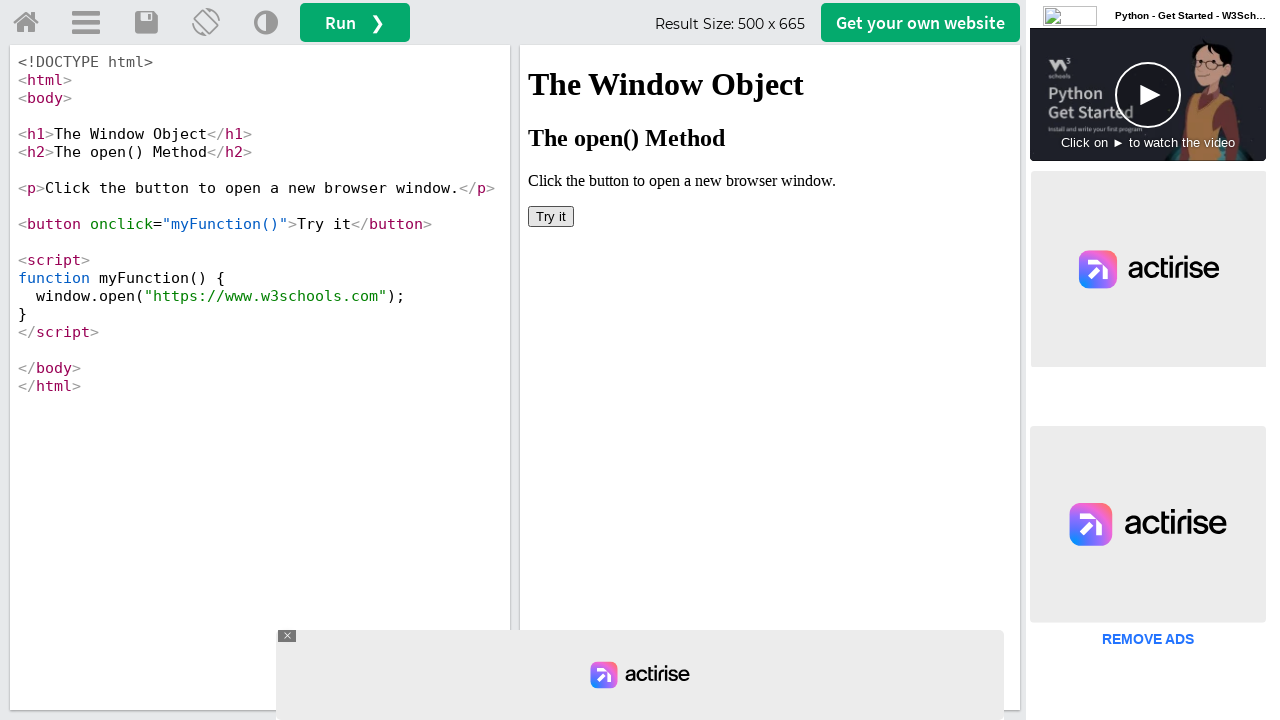